Tests window handling by navigating to PWC India website, scrolling to the footer, and clicking on multiple social media follow buttons (Facebook, X/Twitter, LinkedIn, YouTube, Instagram) which open in new windows.

Starting URL: https://www.pwc.in/

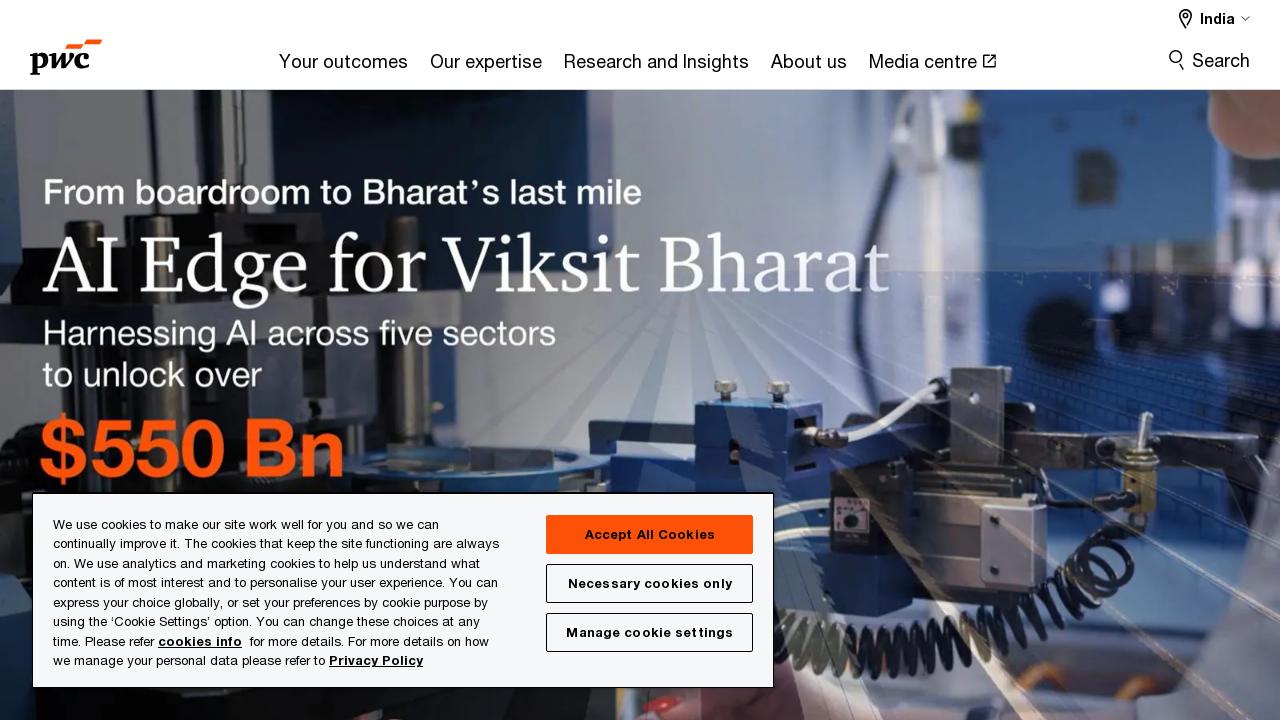

Scrolled to bottom of page to reveal social media links
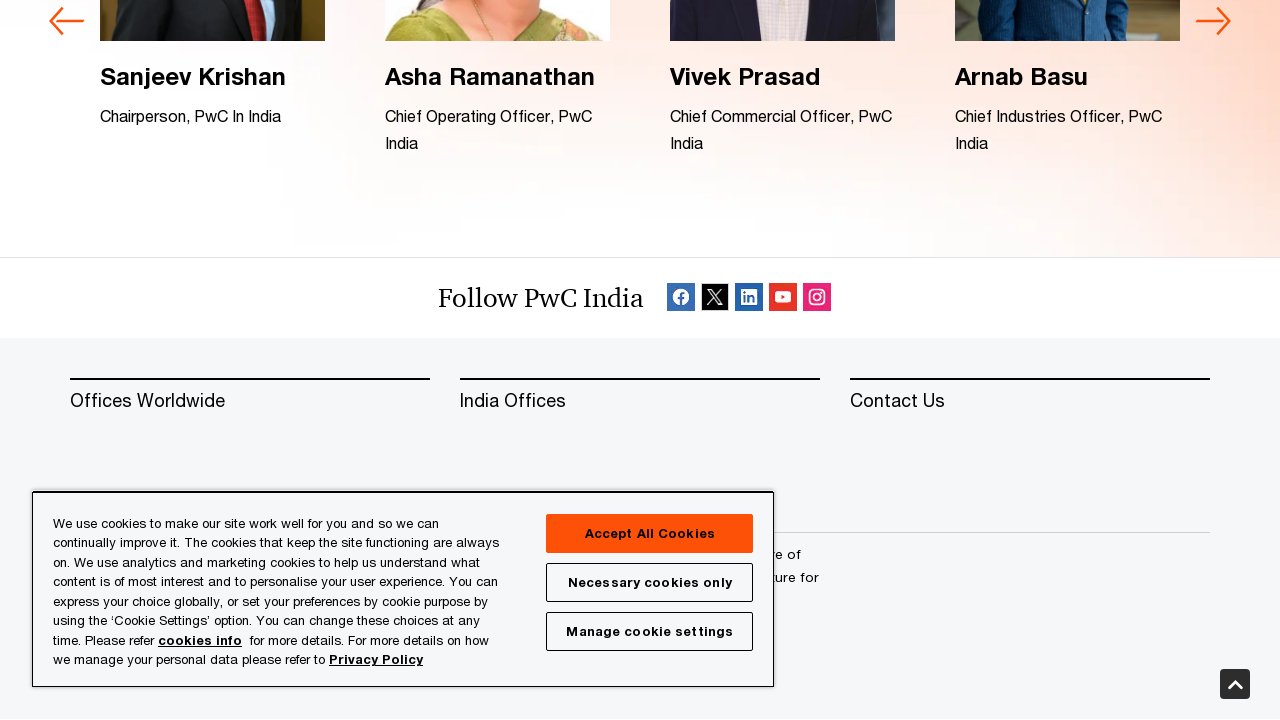

Waited for social media icons to be visible
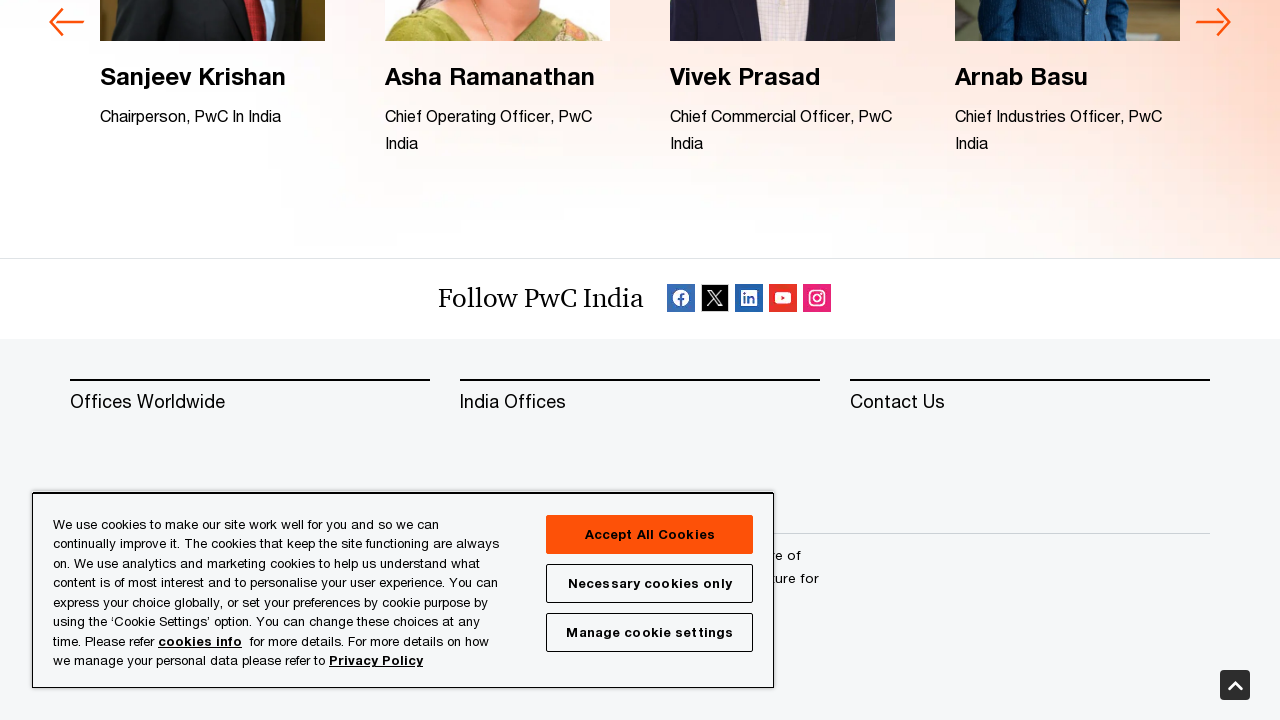

Clicked Facebook Follow button at (681, 298) on img[alt='Facebook Follow']
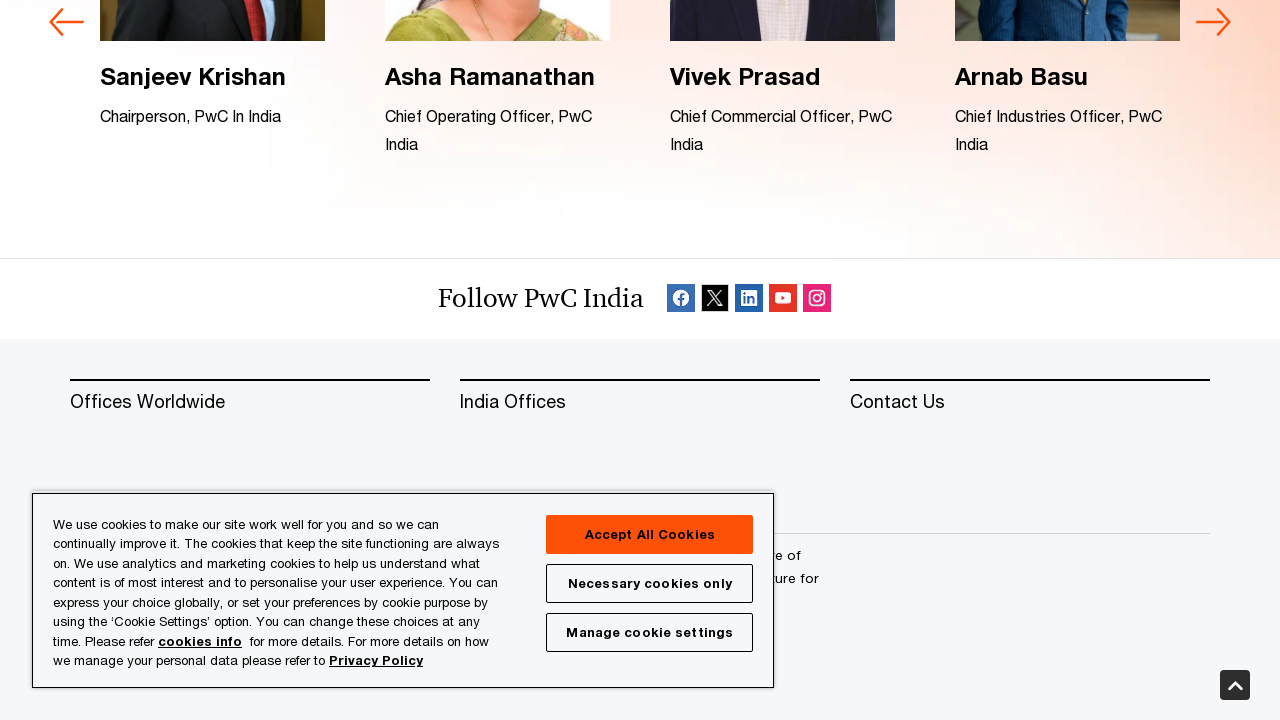

Waited after Facebook button click
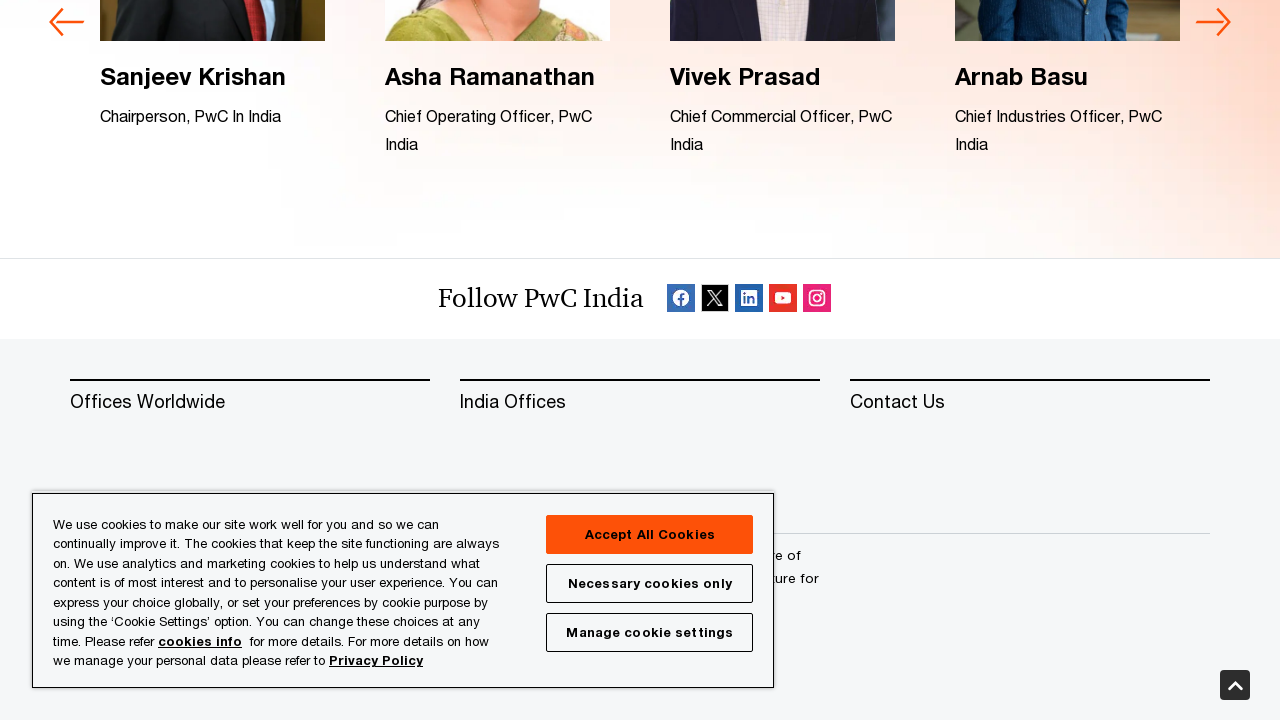

Clicked X/Twitter Follow button at (715, 298) on img[alt='X Follow']
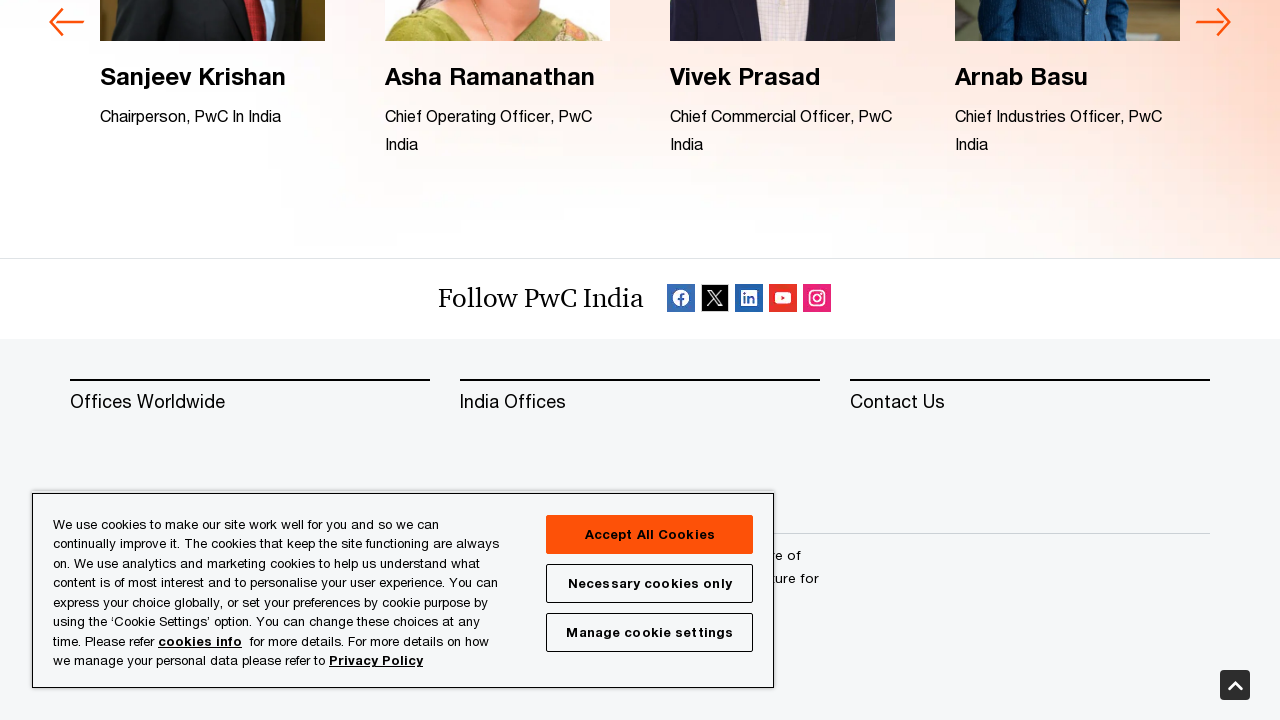

Waited after X/Twitter button click
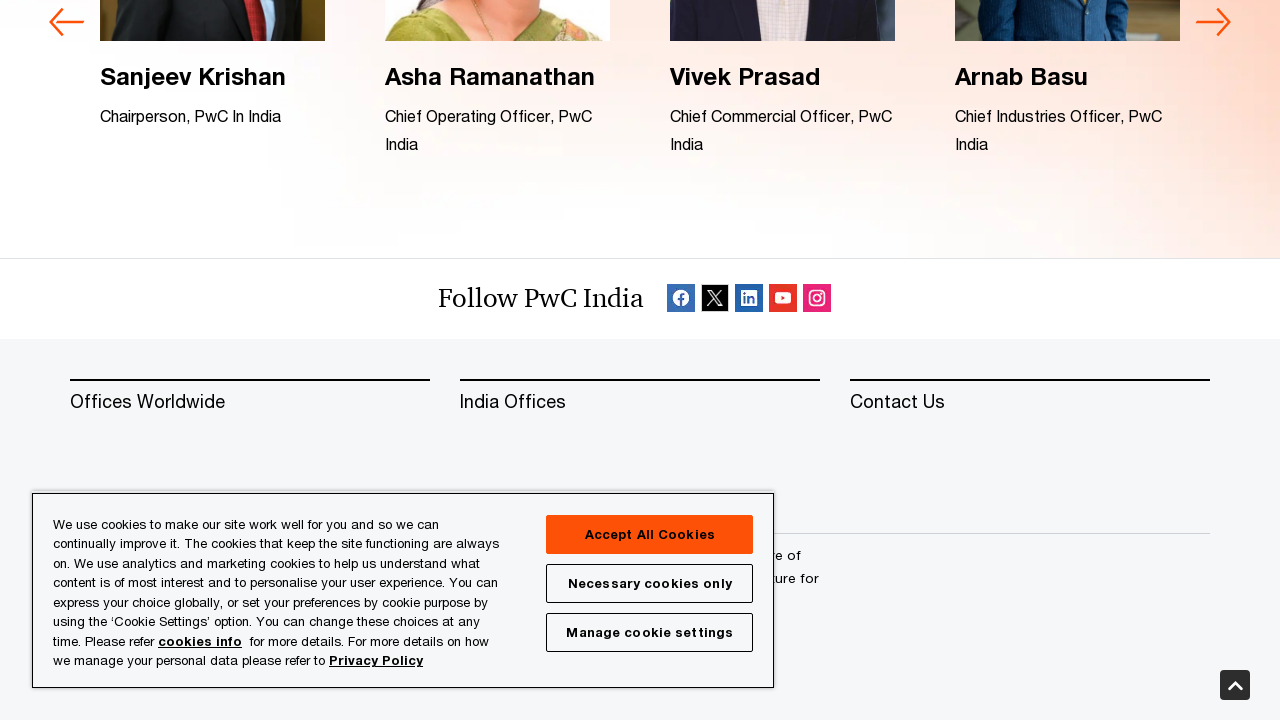

Clicked LinkedIn Follow button at (749, 298) on img[alt='Linkedin Follow']
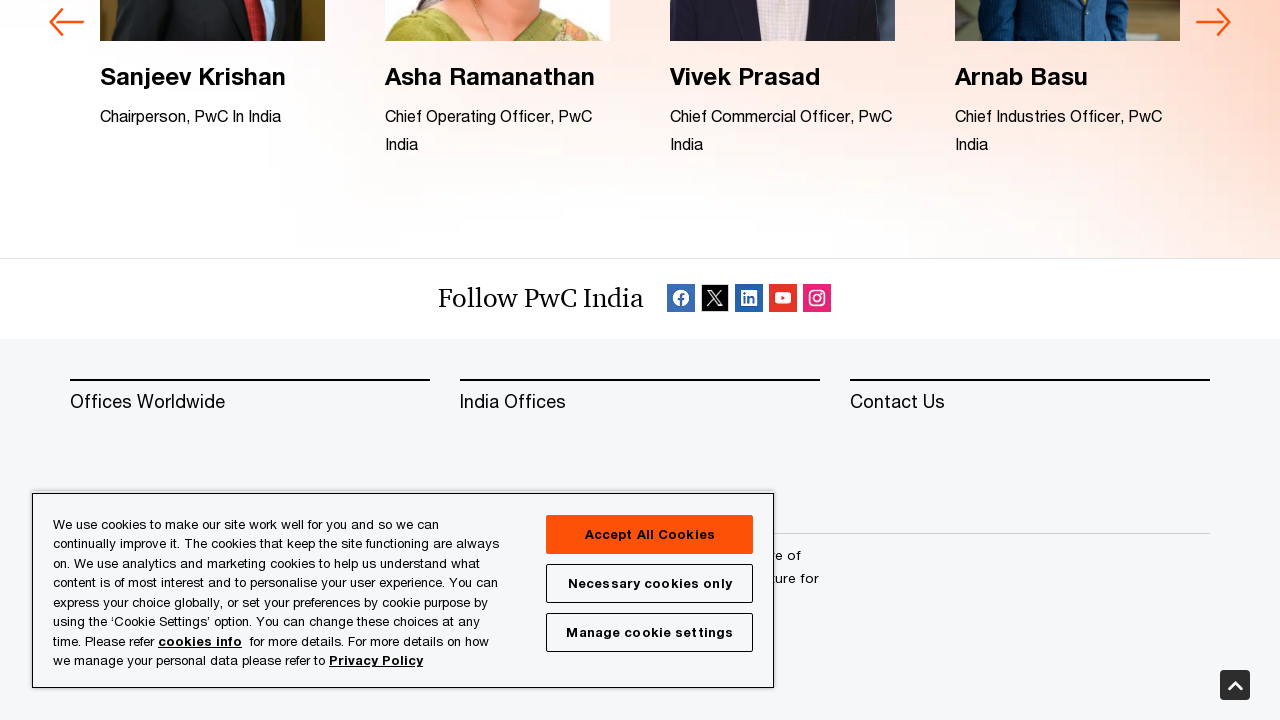

Waited after LinkedIn button click
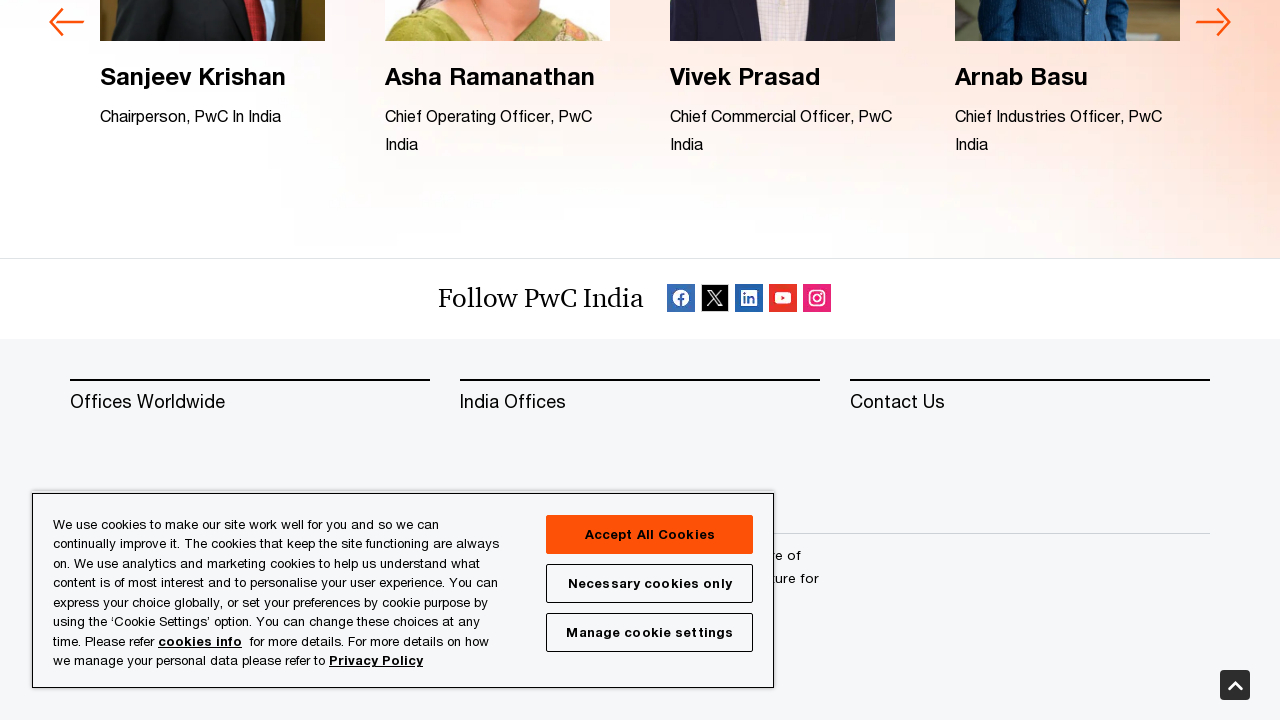

Clicked YouTube Follow button at (783, 298) on img[alt='SocialFollow_Youtube']
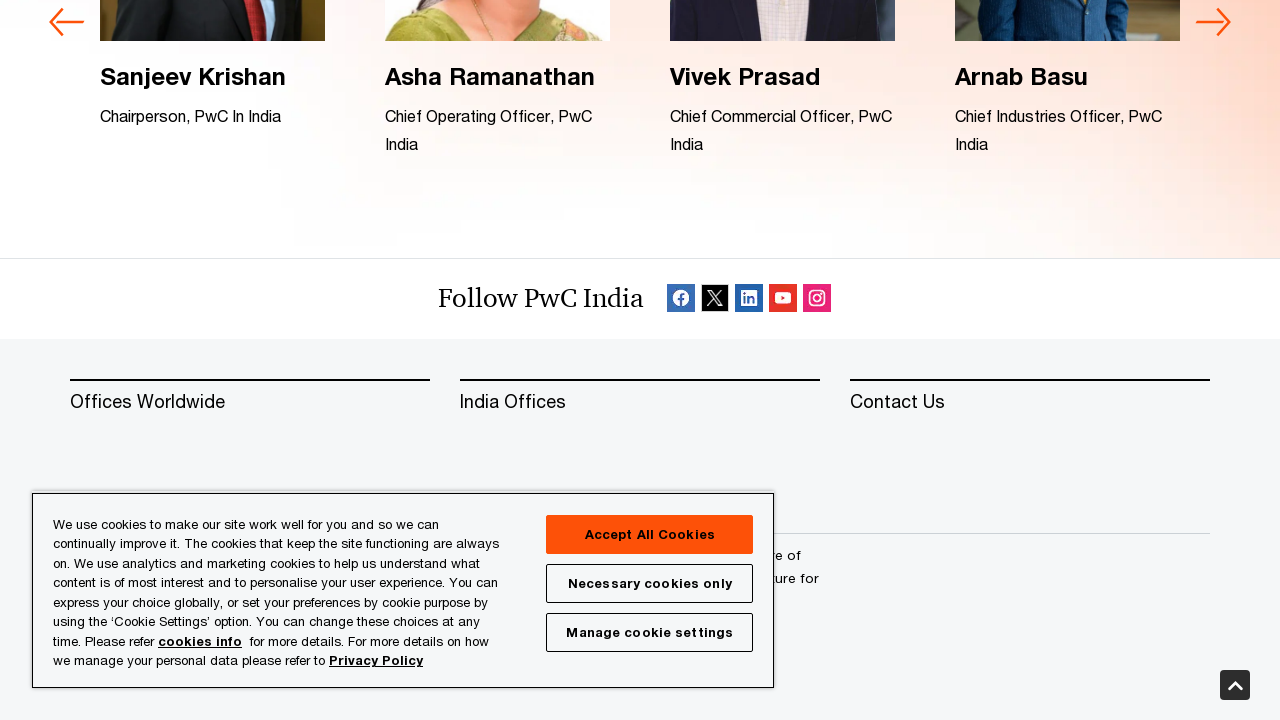

Waited after YouTube button click
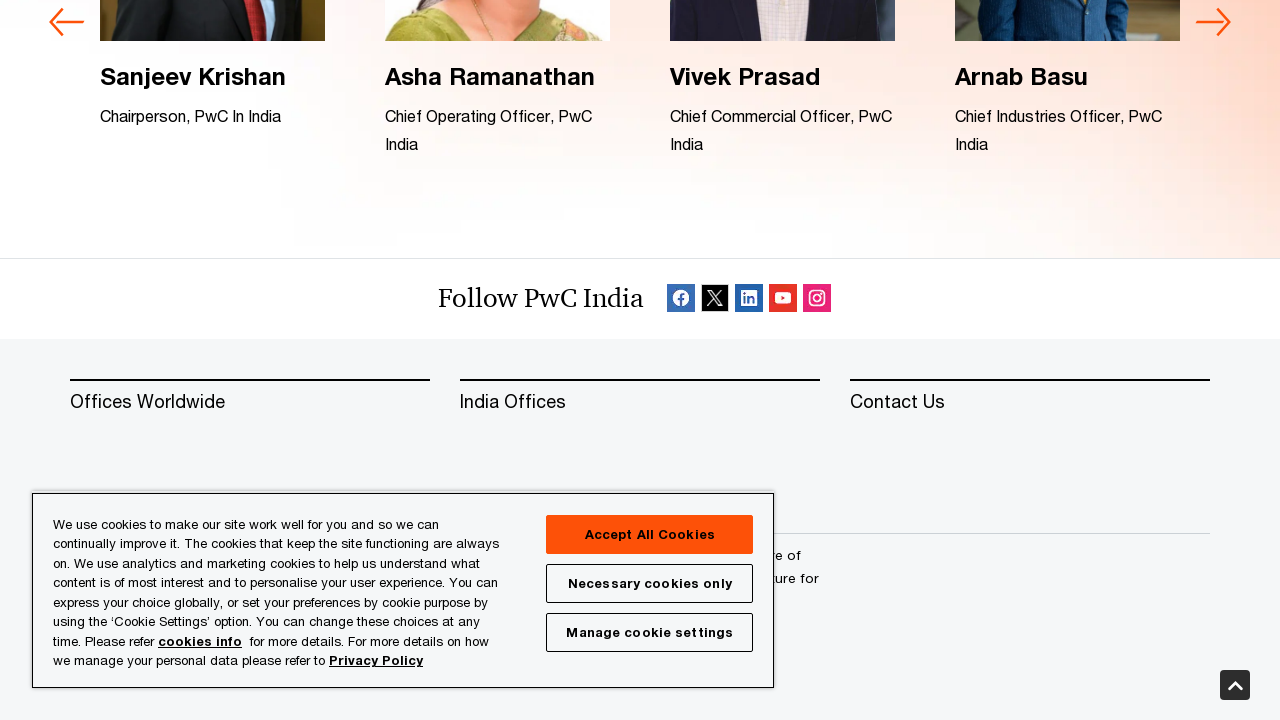

Clicked Instagram Follow button at (817, 298) on img[alt='Instagram Follow']
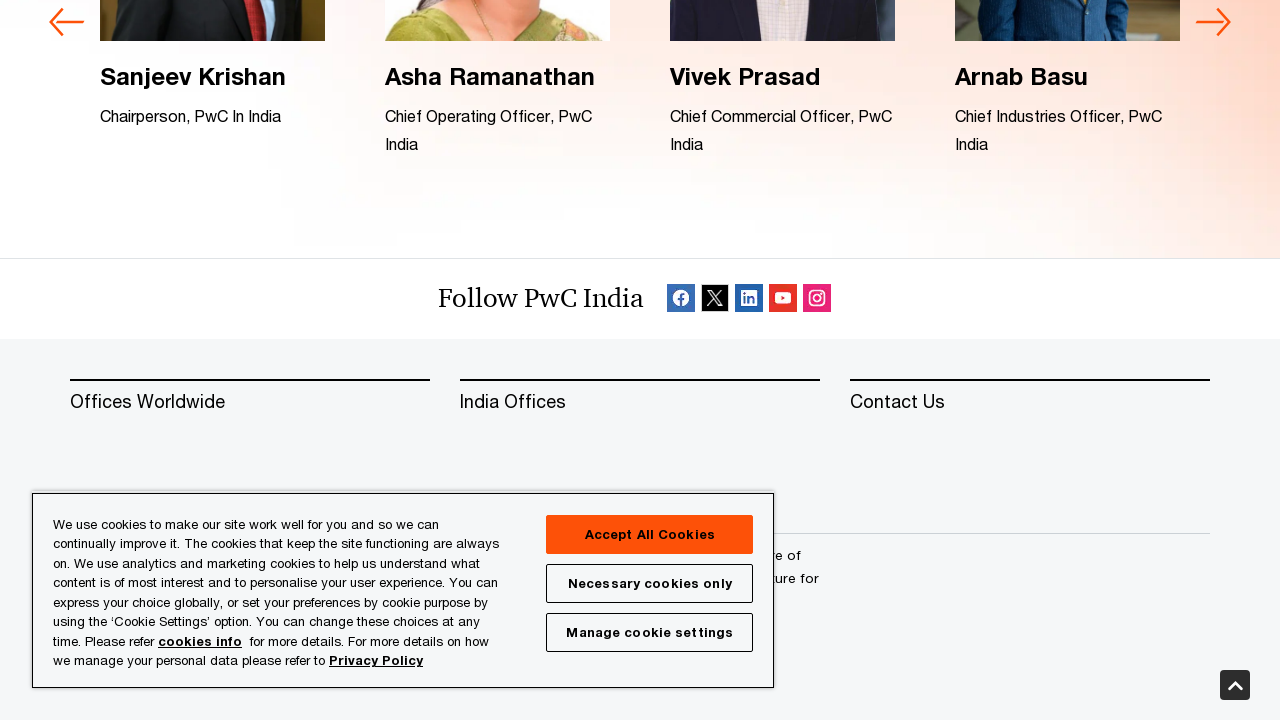

Retrieved all open windows/pages: 6 total
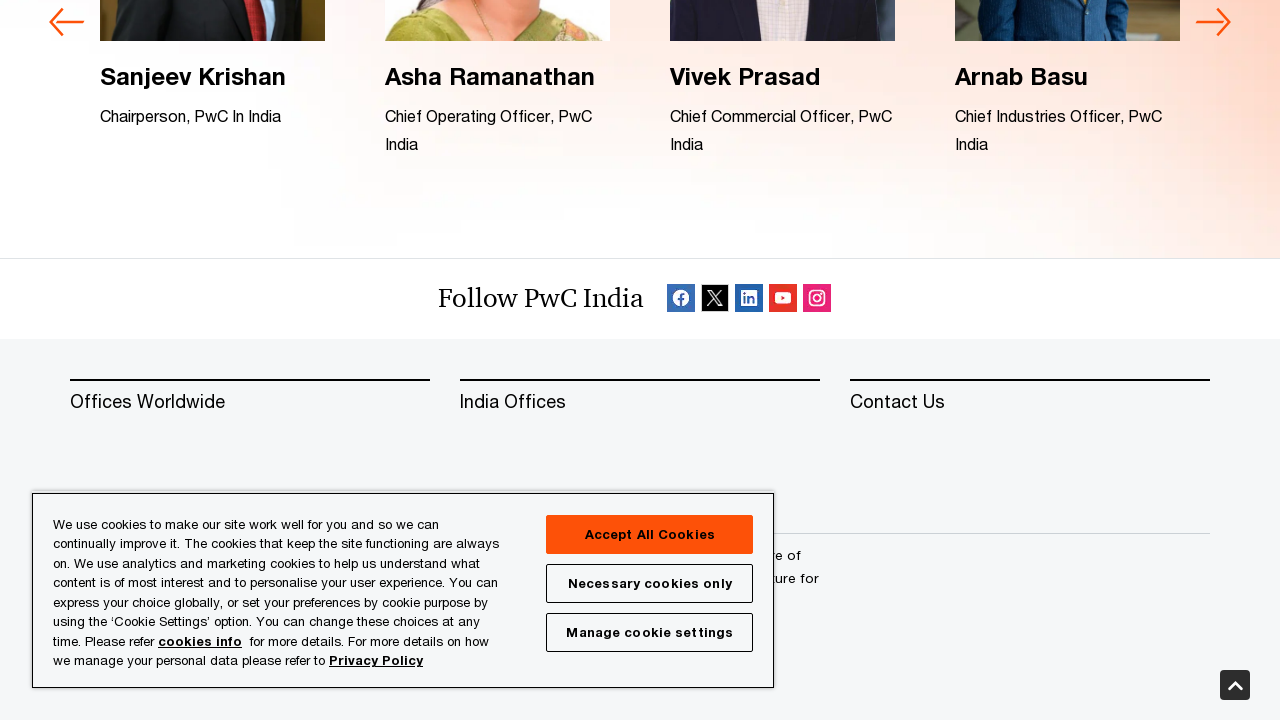

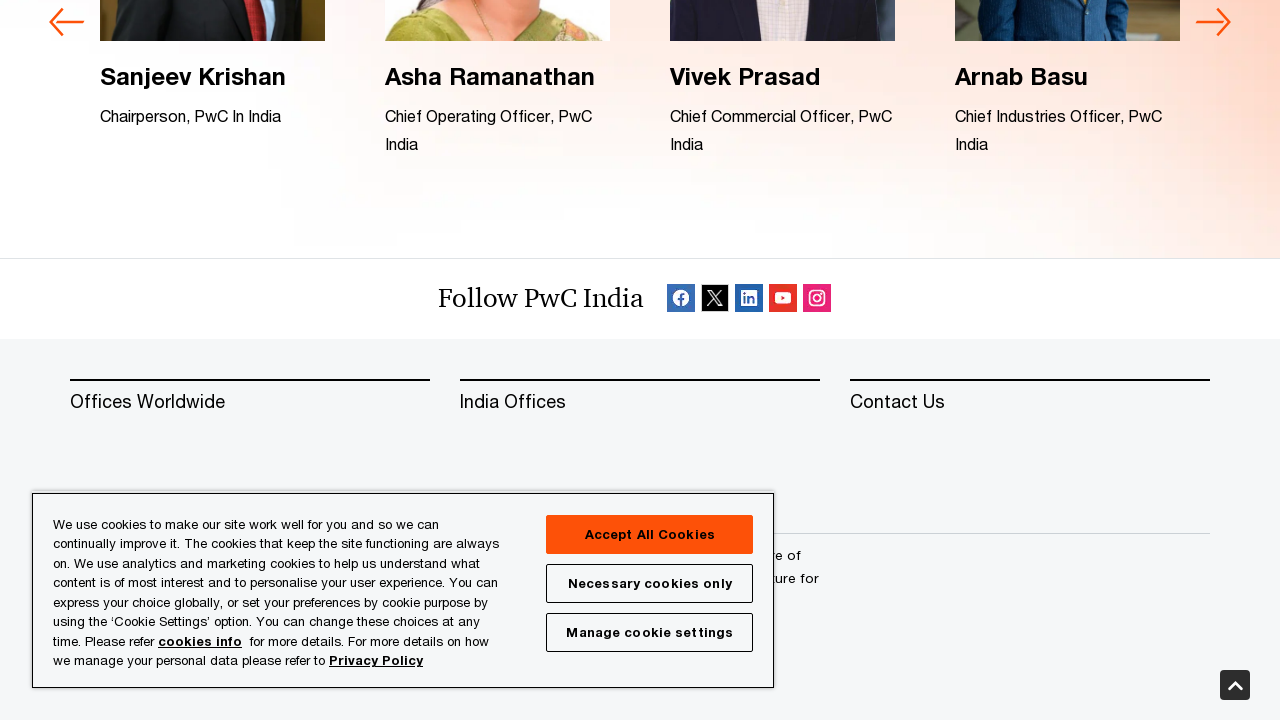